Tests clicking the Web Tables menu item in the elements sidebar

Starting URL: https://demoqa.com/elements

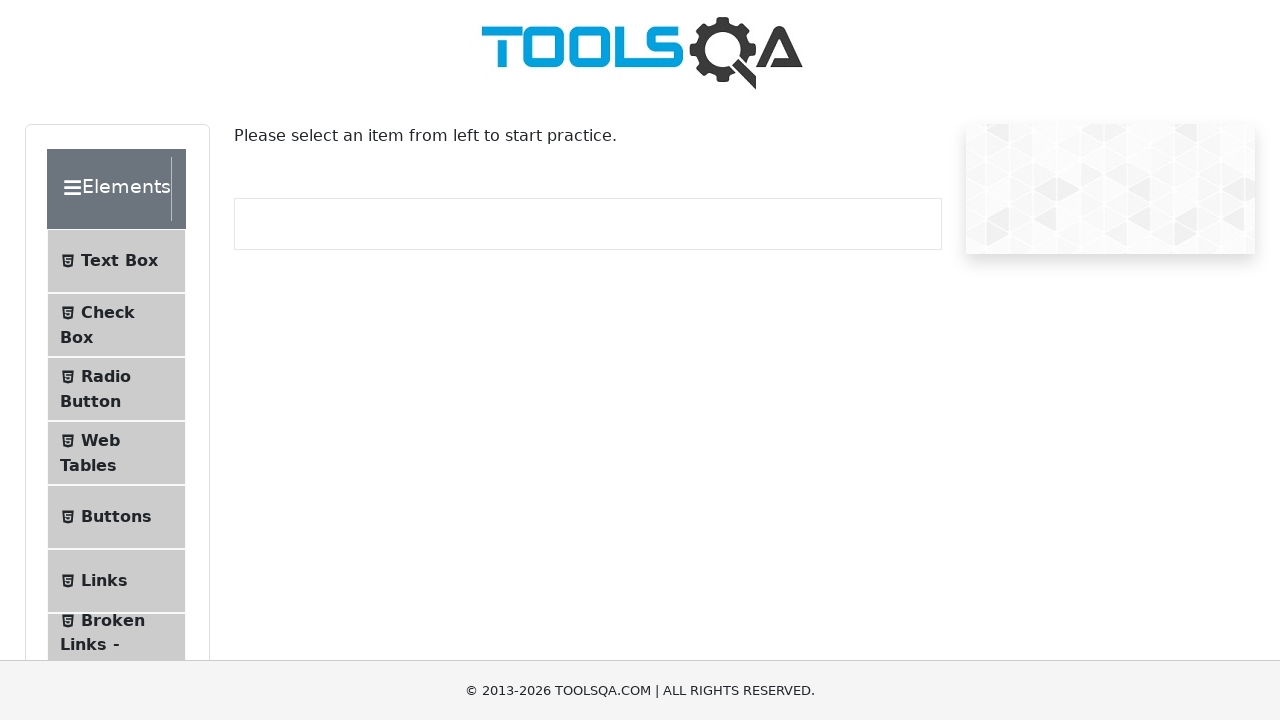

Clicked on Web Tables menu item in the elements sidebar at (100, 440) on xpath=//span[text()='Web Tables']
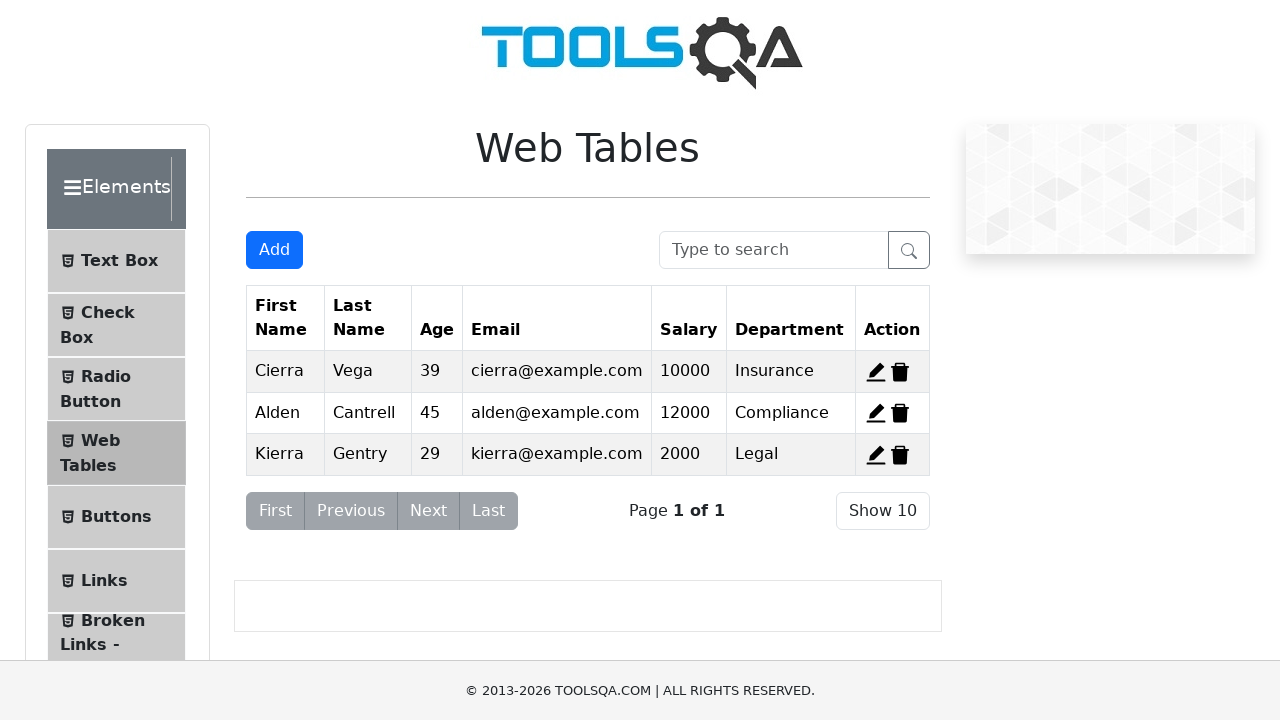

Web Tables page loaded successfully
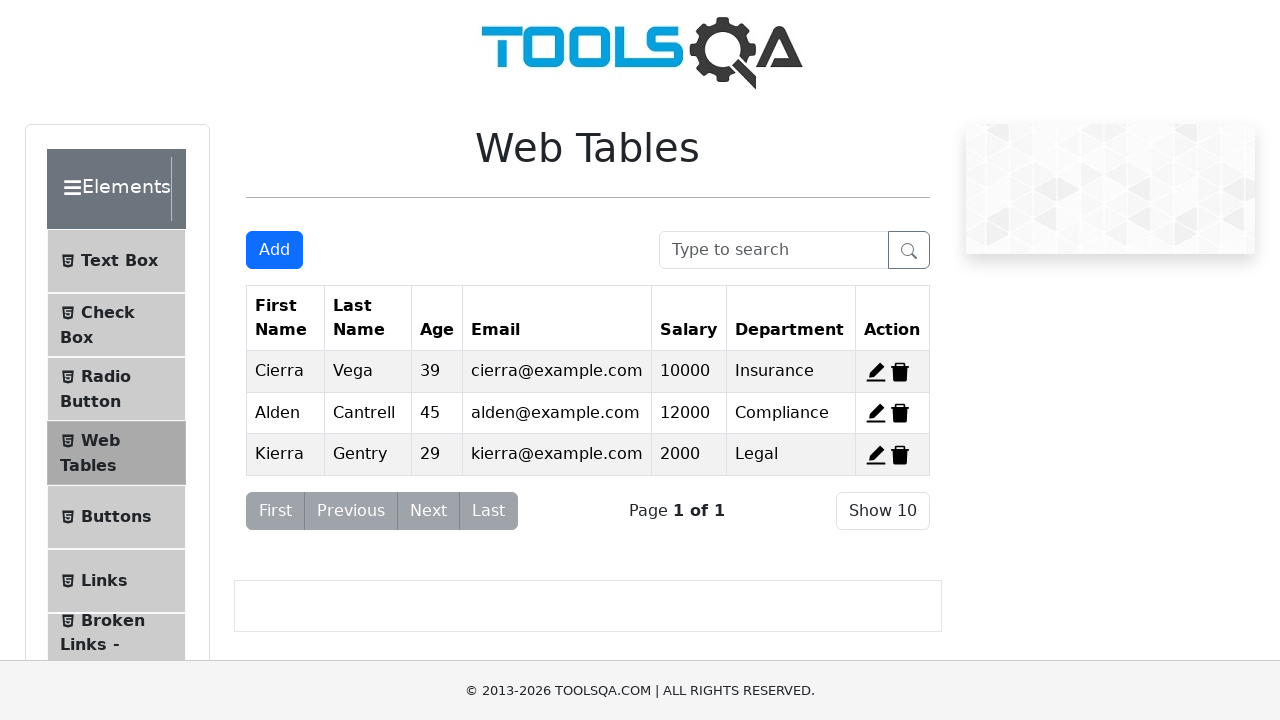

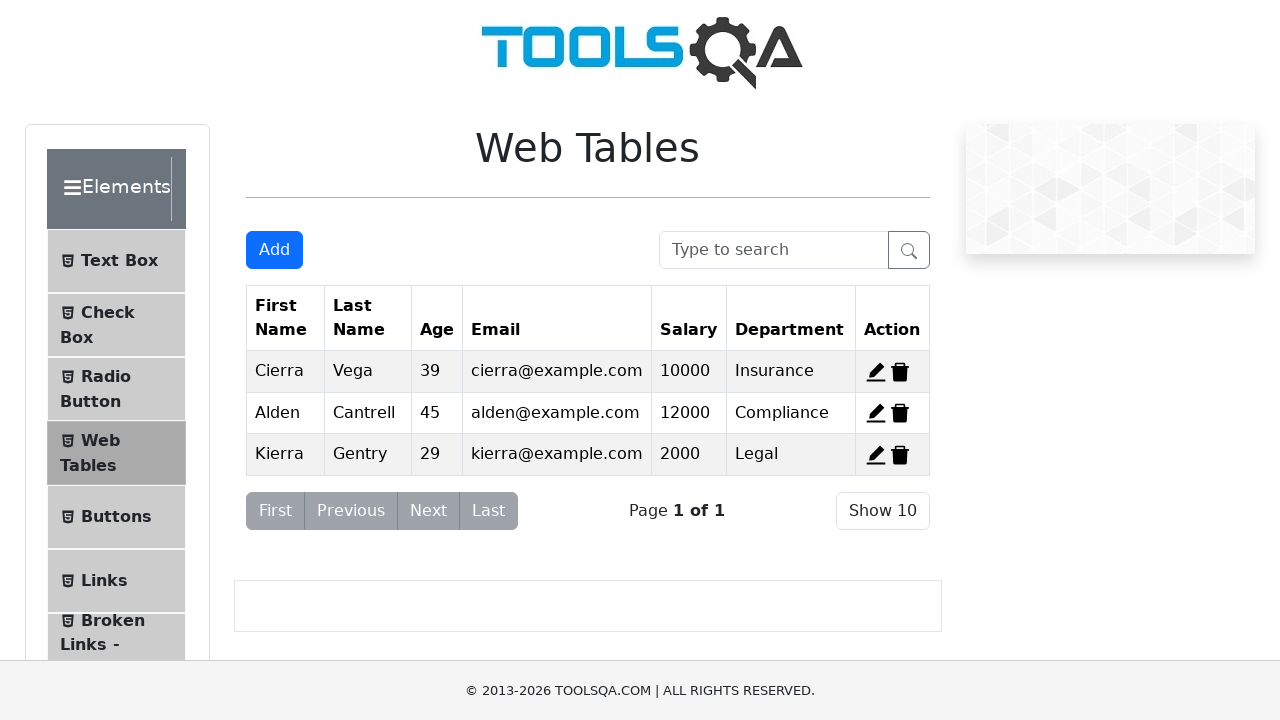